Tests infinite scroll functionality by clicking on the Infinite Scroll link, then scrolling down the page multiple times to trigger dynamic content loading, and verifying that new paragraphs are loaded.

Starting URL: https://the-internet.herokuapp.com

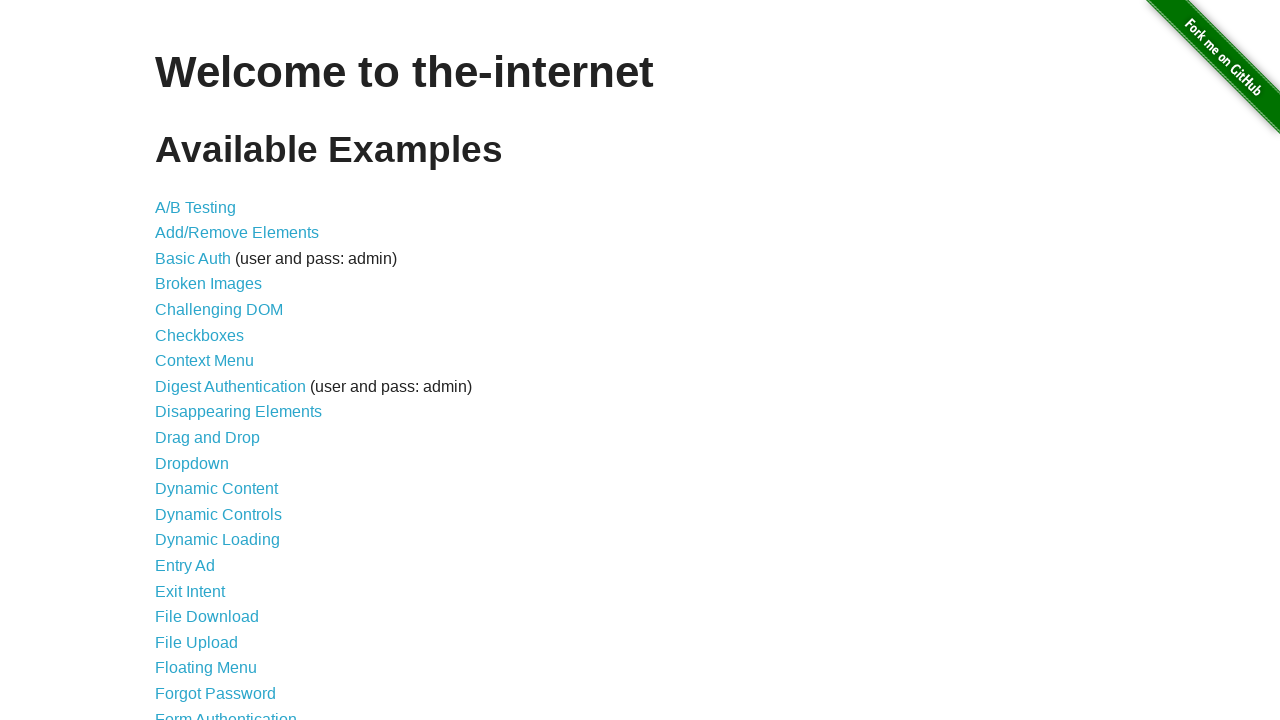

Clicked on Infinite Scroll link at (201, 360) on text=Infinite Scroll
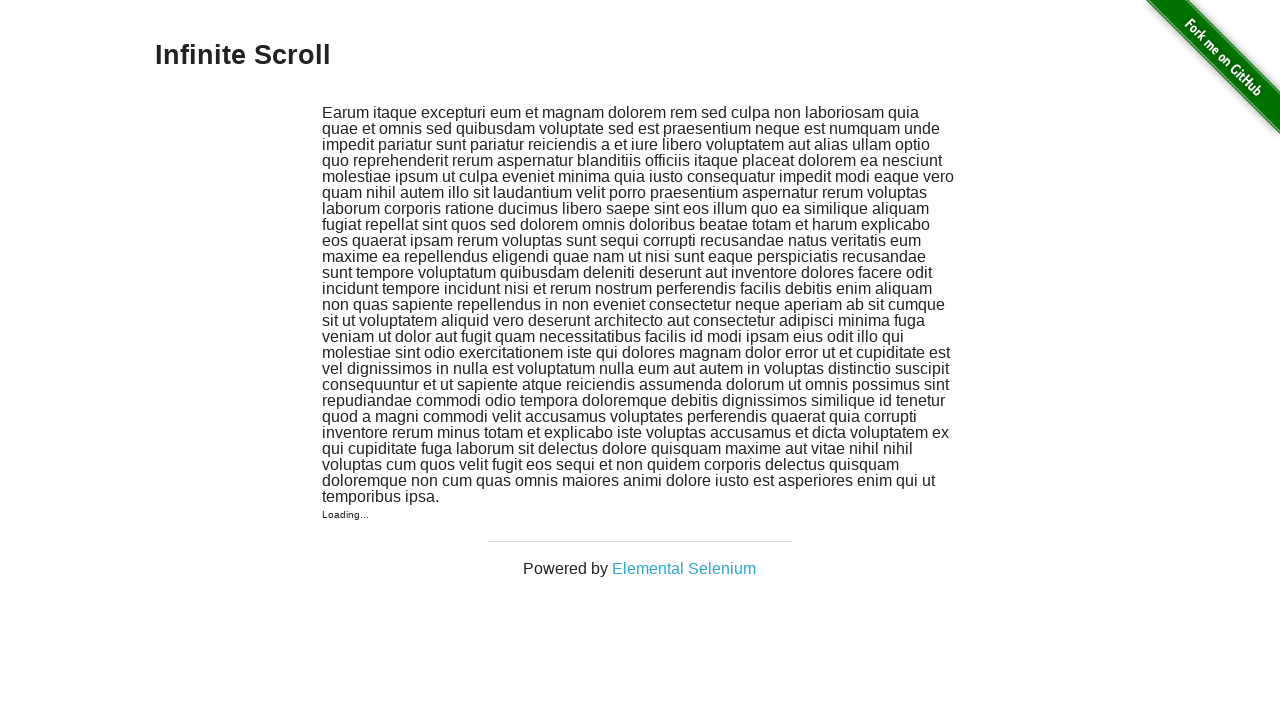

Page loaded with networkidle state
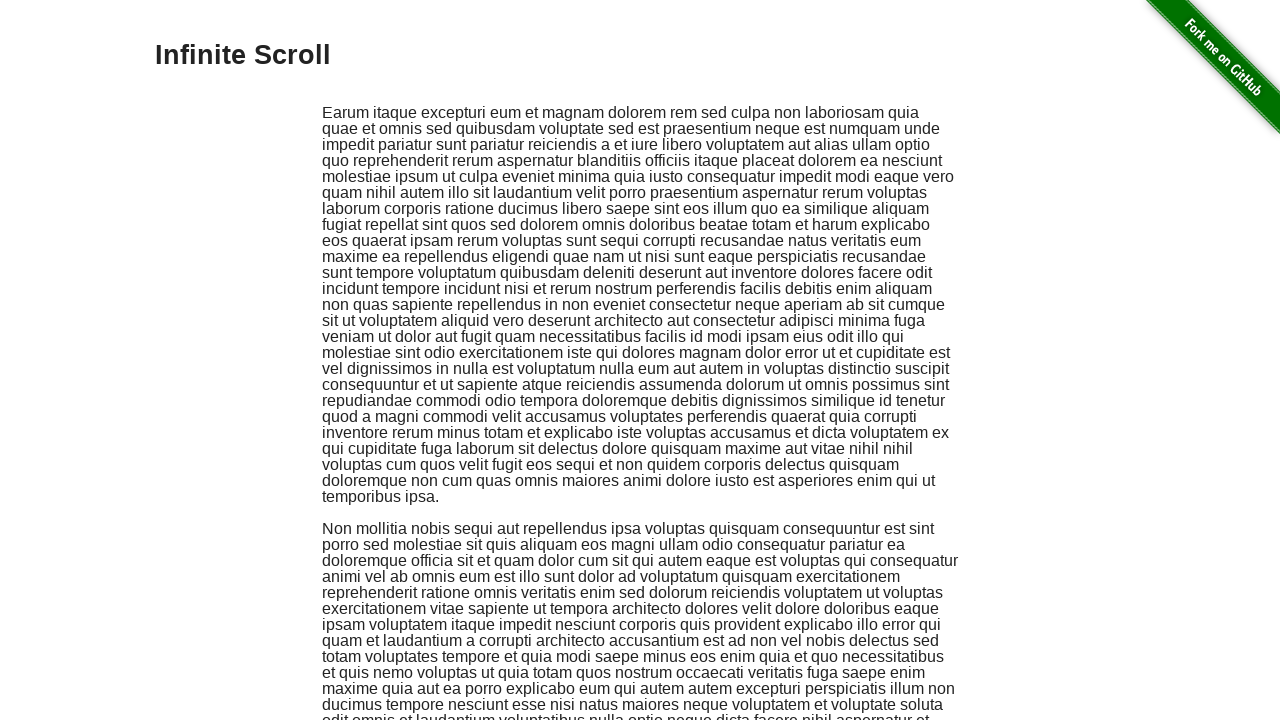

Scrolled down to 543px
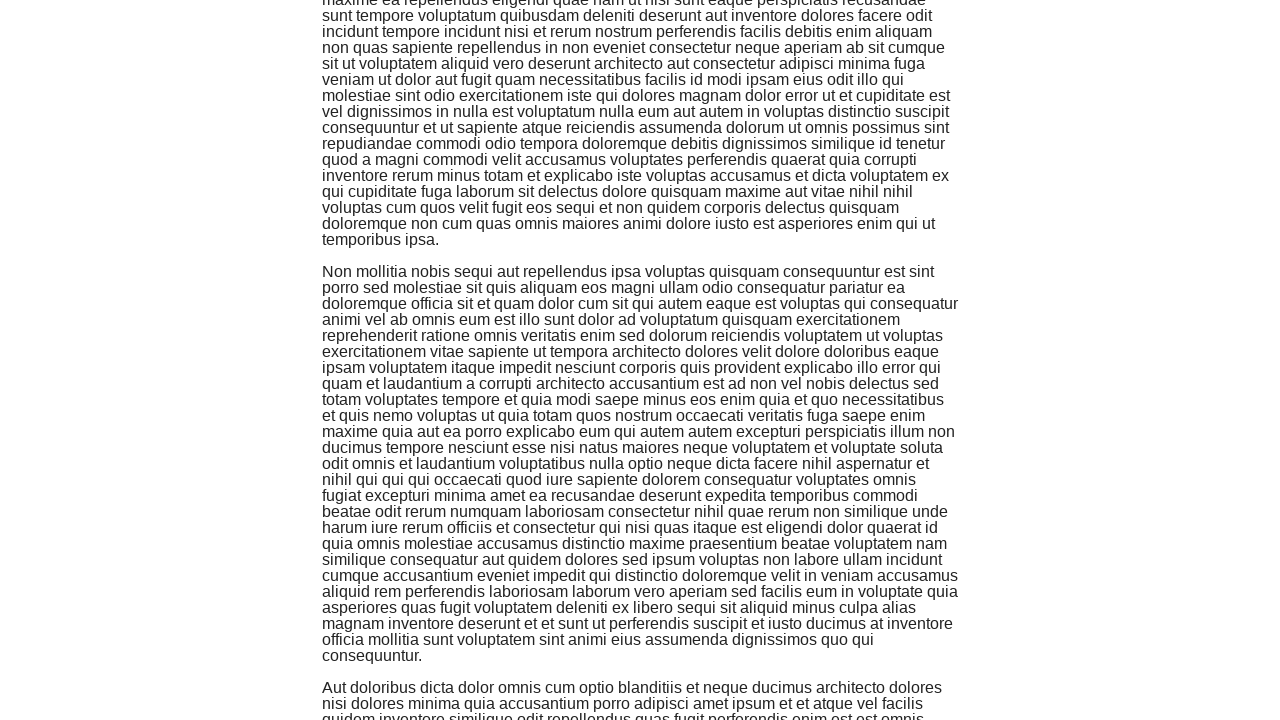

Waited 1000ms for content to load
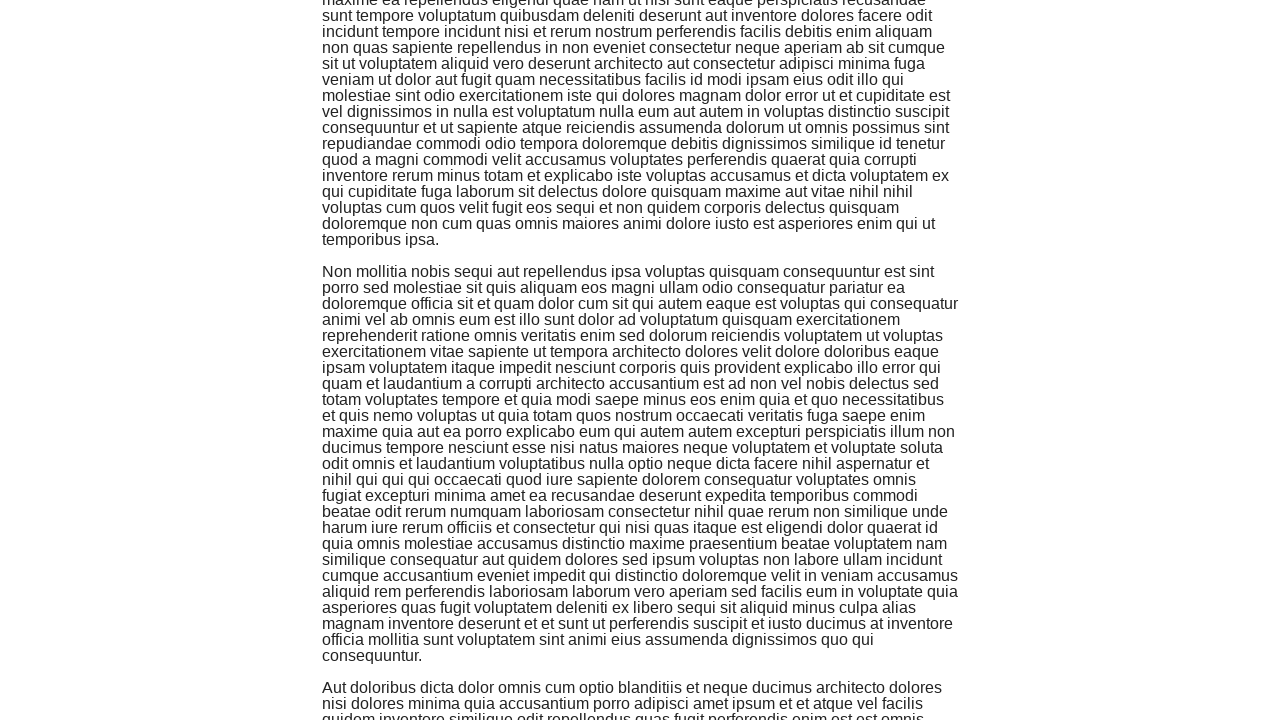

Scrolled down to 1498px
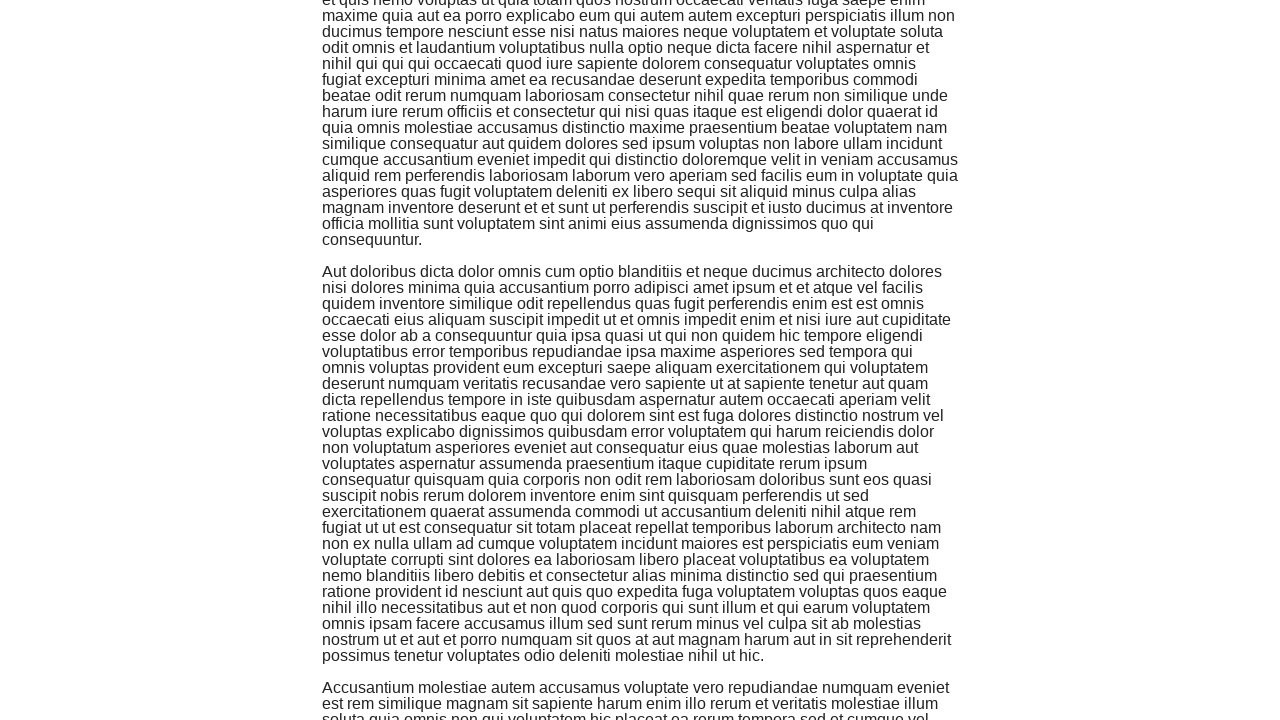

Waited 1000ms for content to load
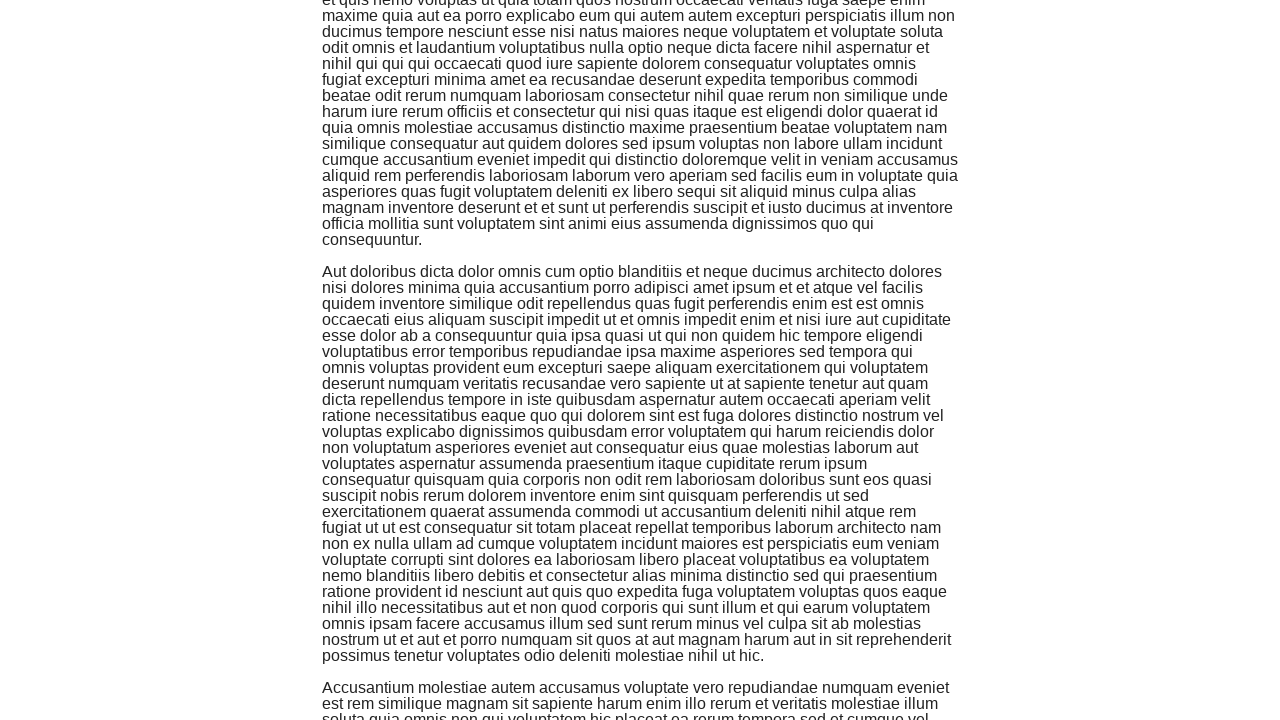

Scrolled down to 1990px
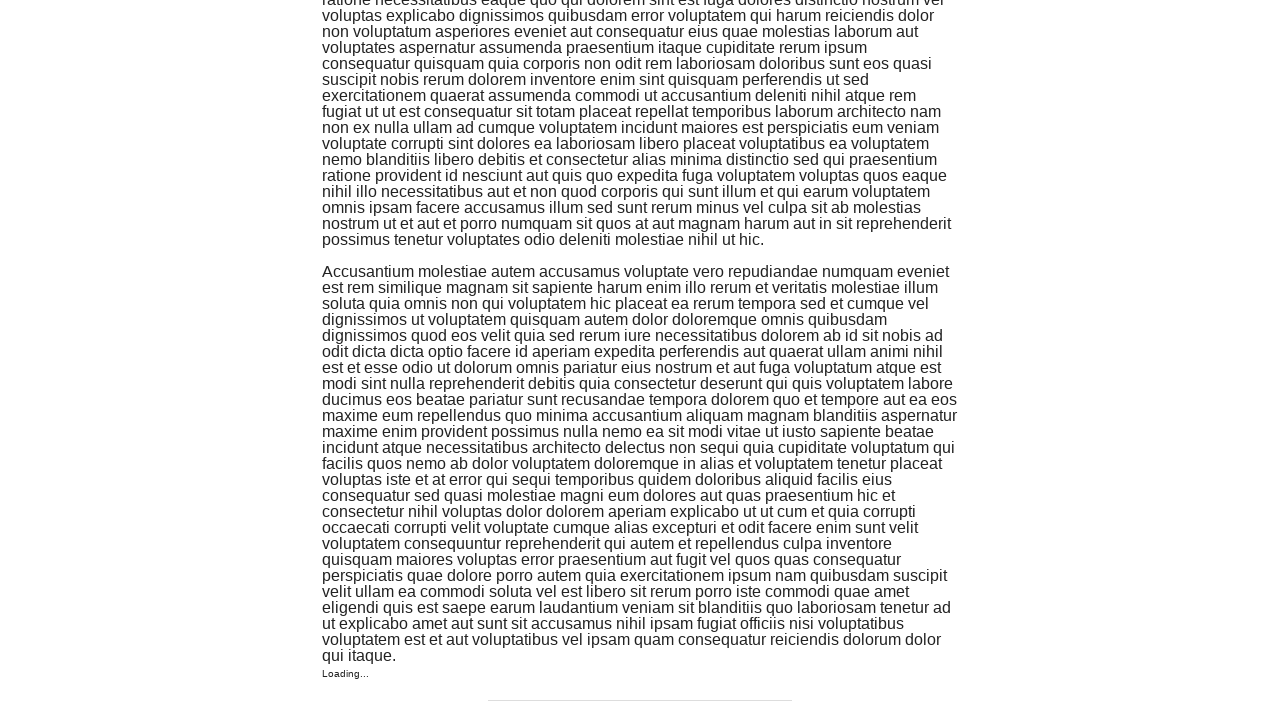

Waited 1000ms for content to load
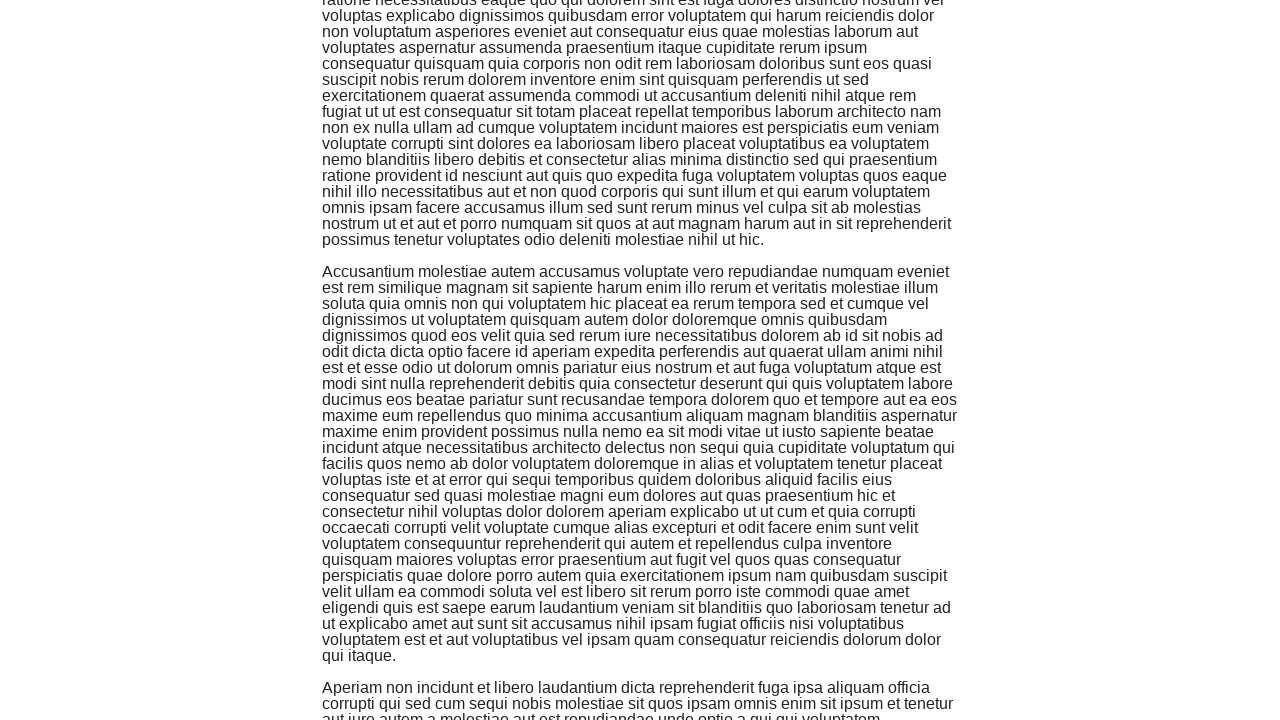

Scrolled down to 2460px
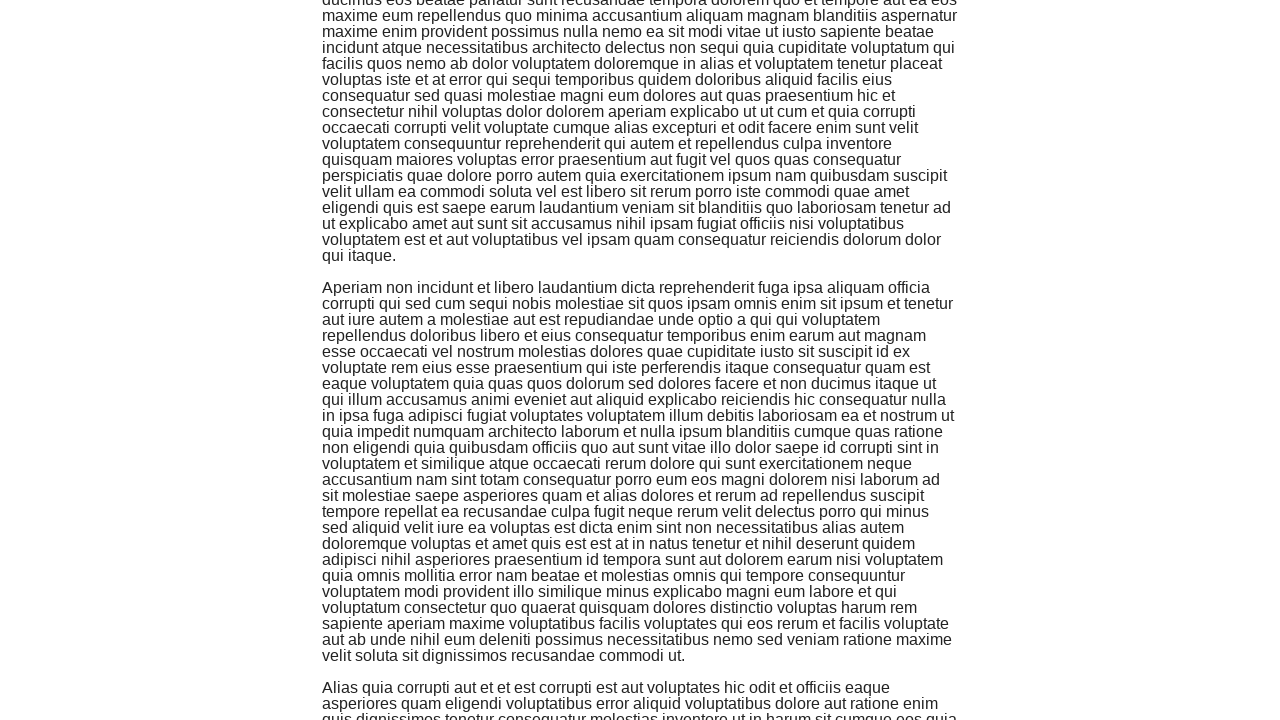

Waited 1000ms for content to load
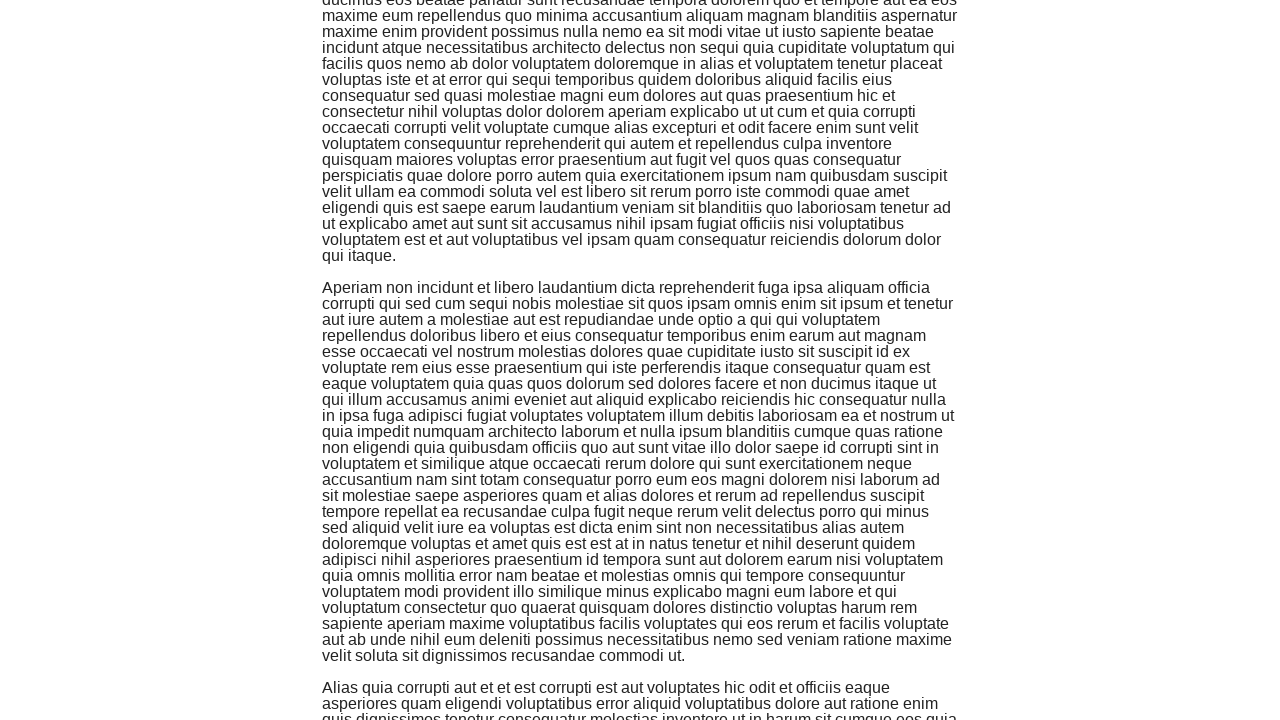

Verified that jscroll-added elements are present on the page
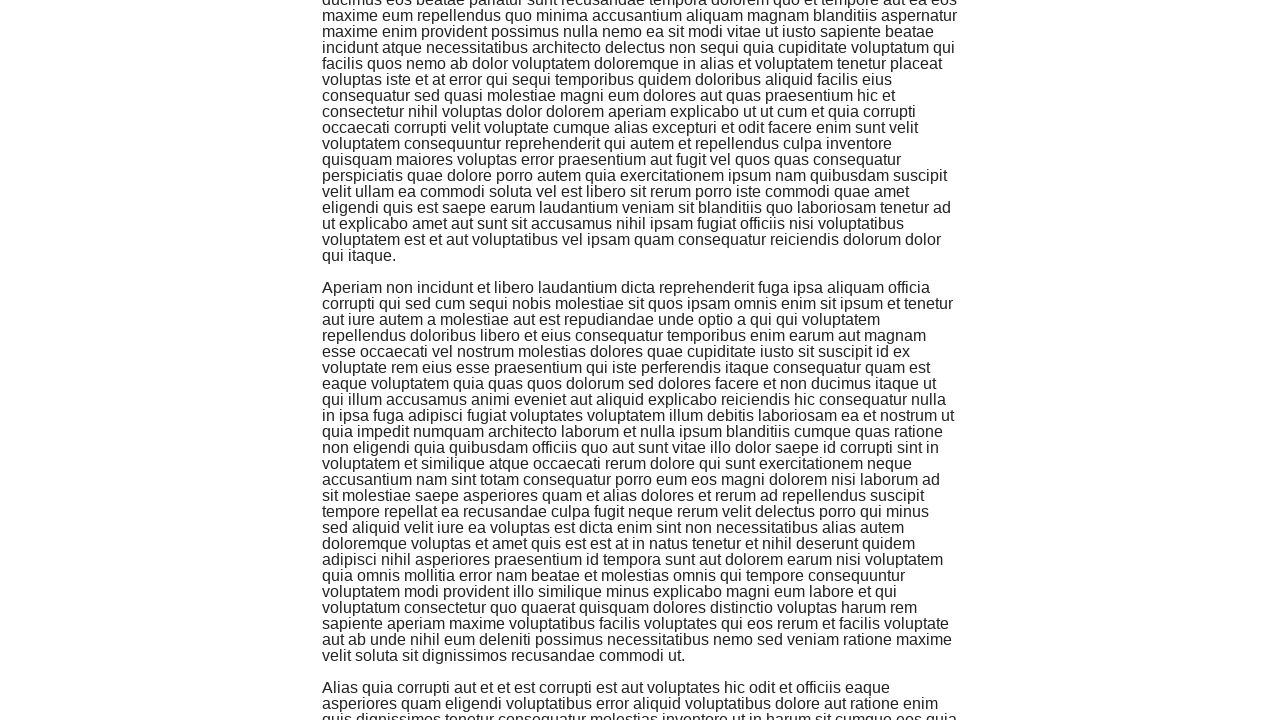

Retrieved all dynamically loaded paragraphs: 6 found
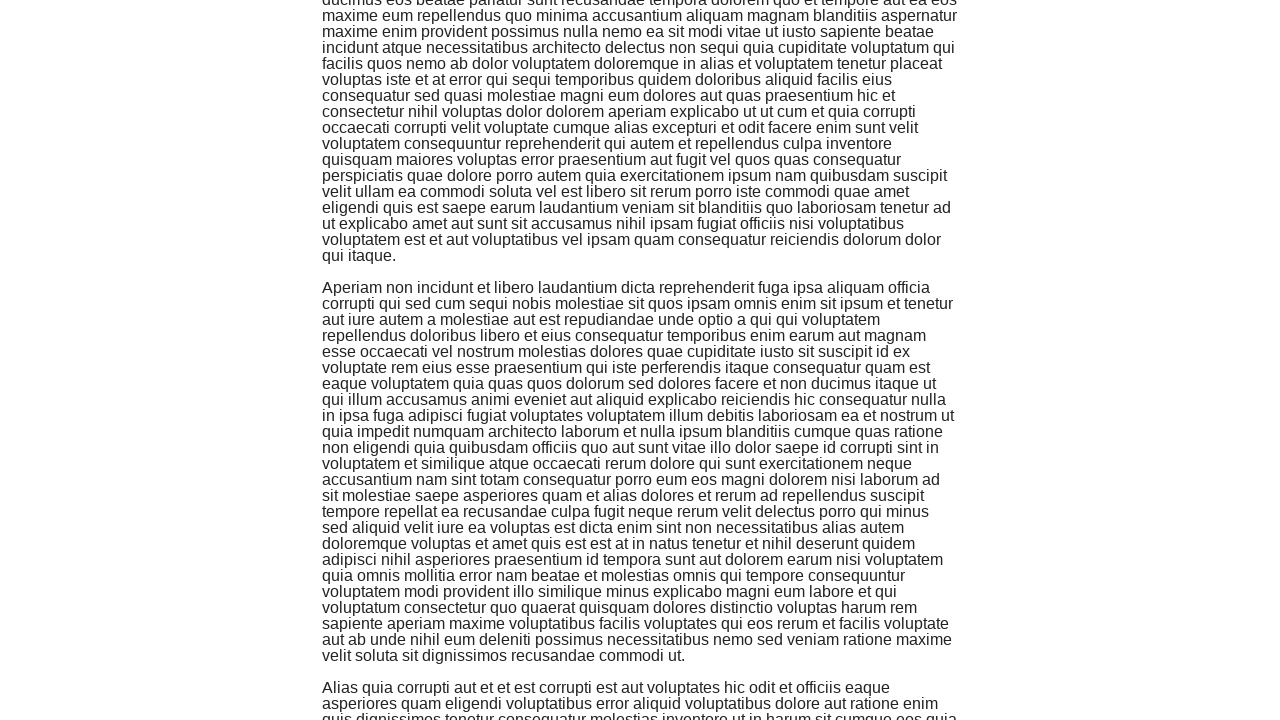

Assertion passed: at least 5 dynamically loaded paragraphs are present
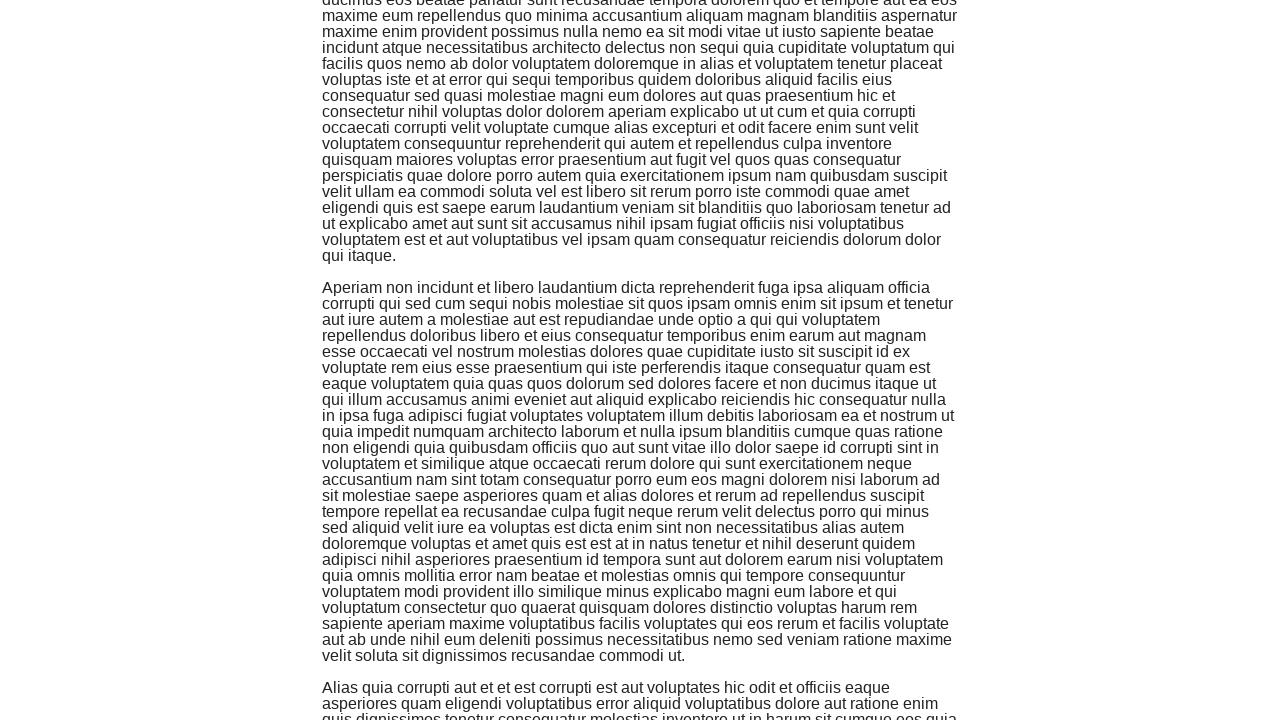

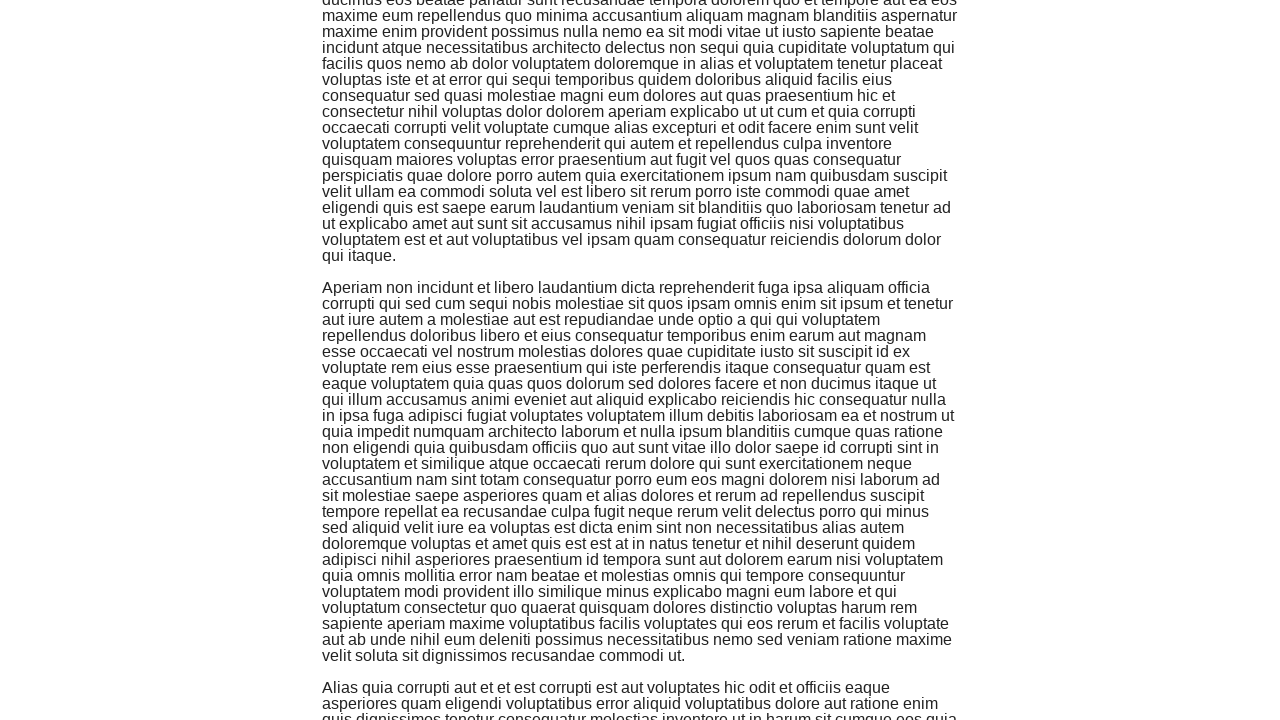